Navigates to unityverseacademy.com and verifies that the URL contains "unity"

Starting URL: https://www.unityverseacademy.com

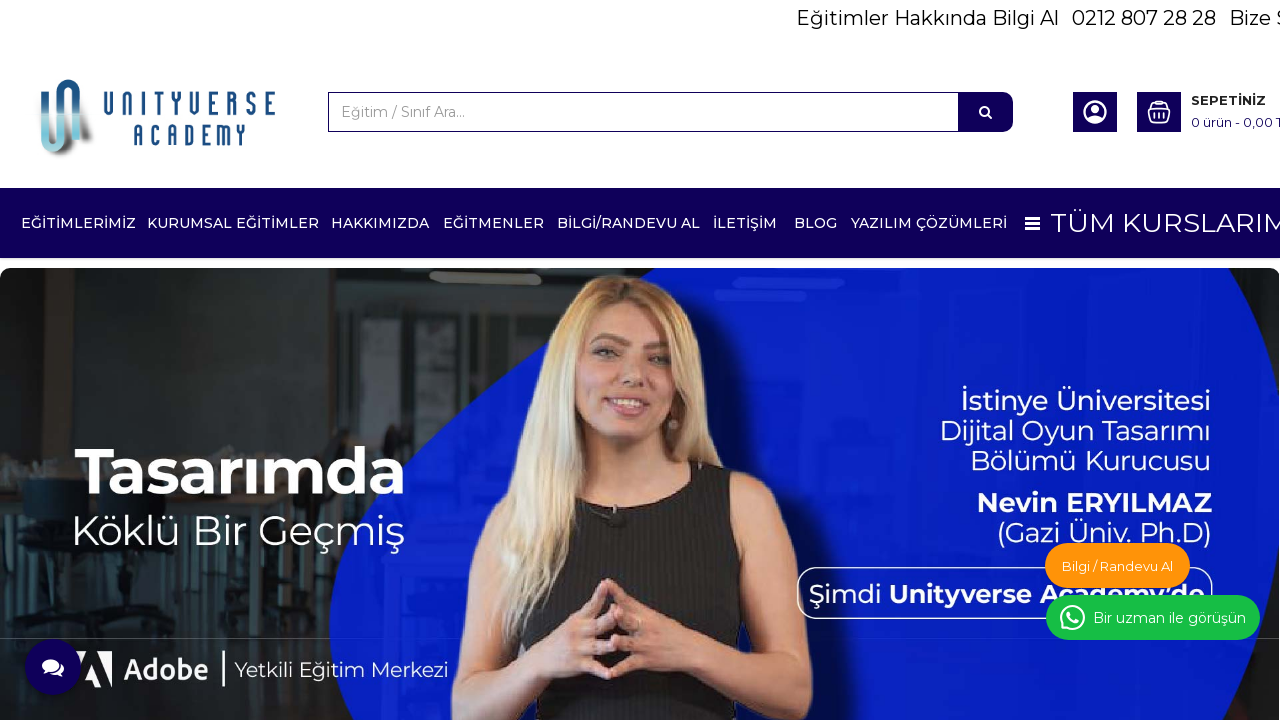

Retrieved current page URL
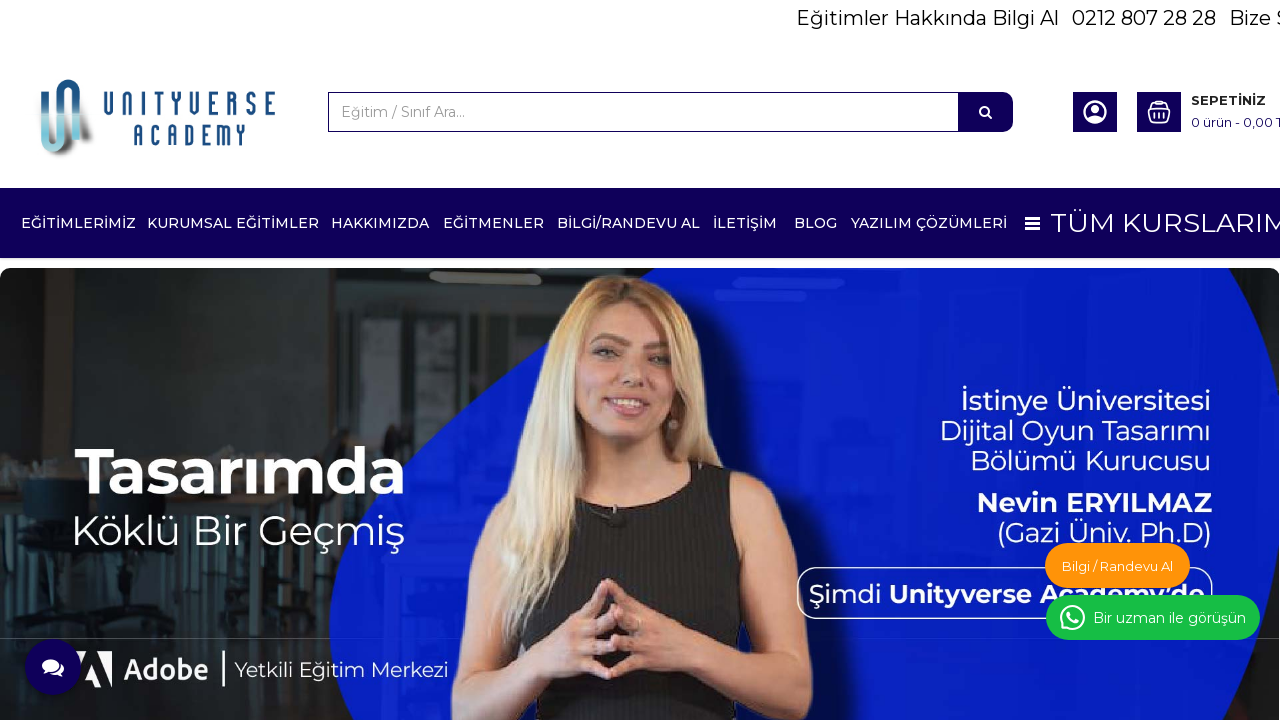

Verified that URL contains 'unity'
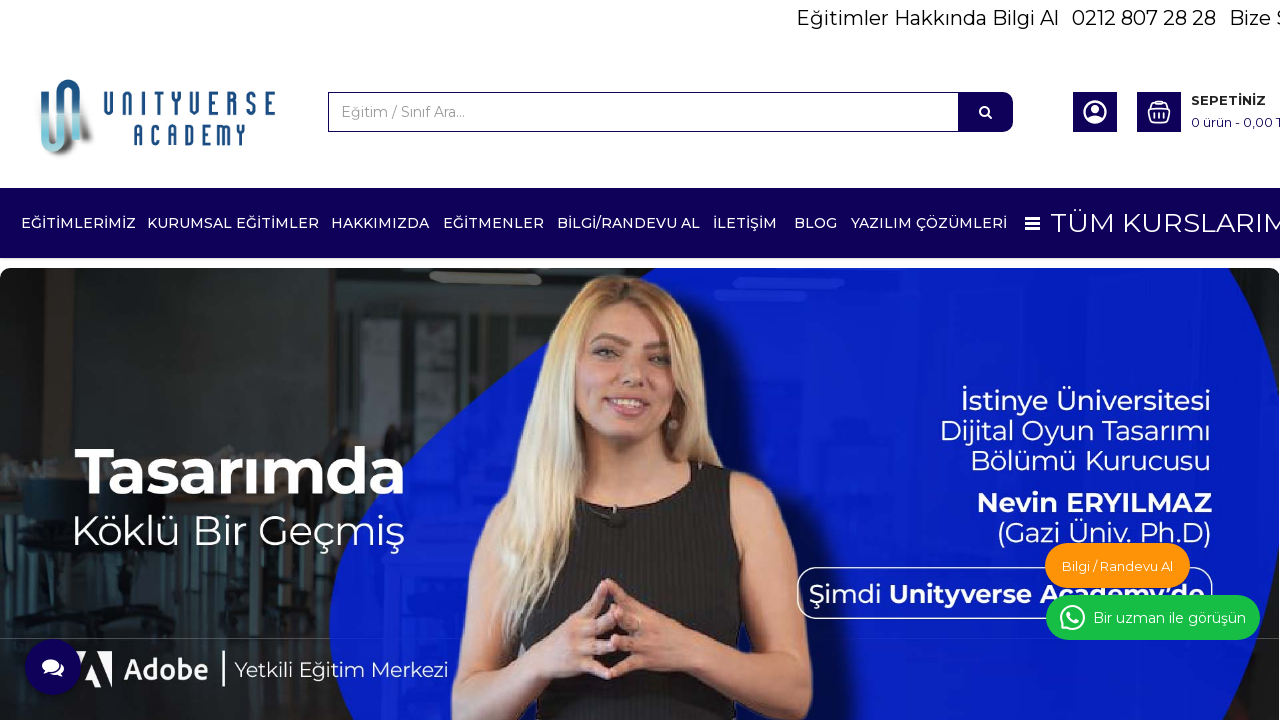

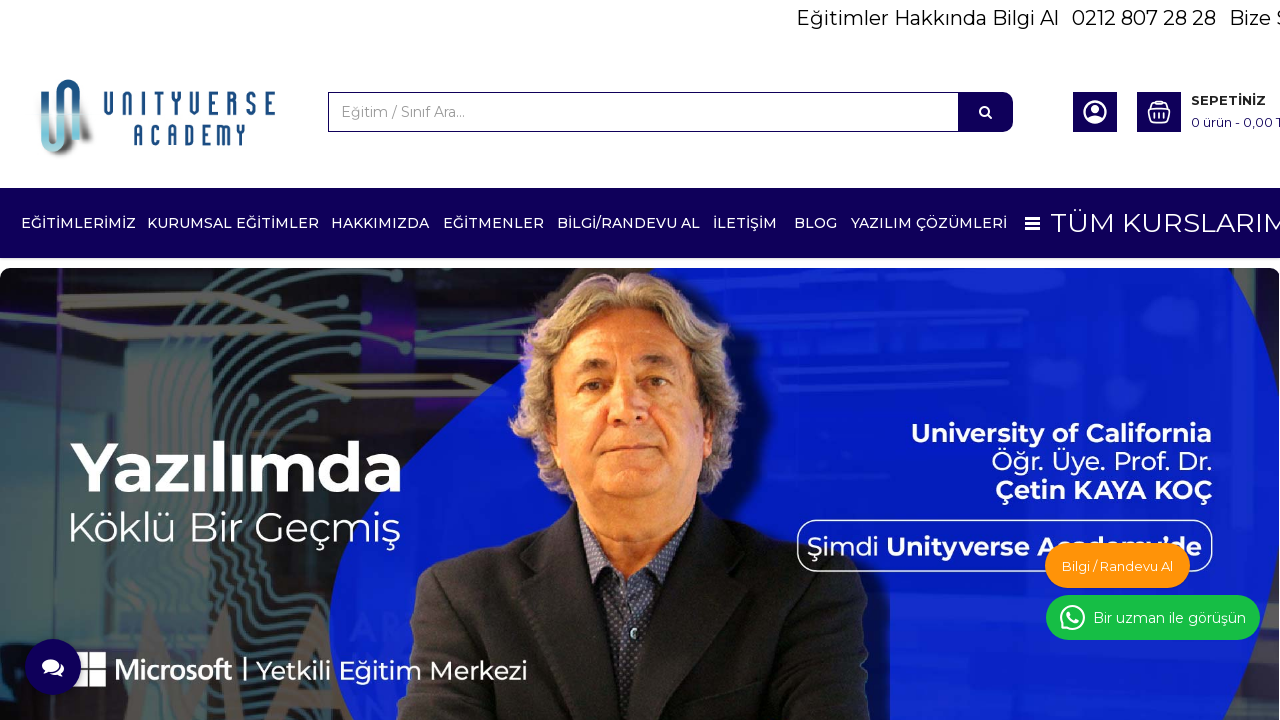